Tests form submission by clicking submit button and verifying success message

Starting URL: https://bonigarcia.dev/selenium-webdriver-java/web-form.html

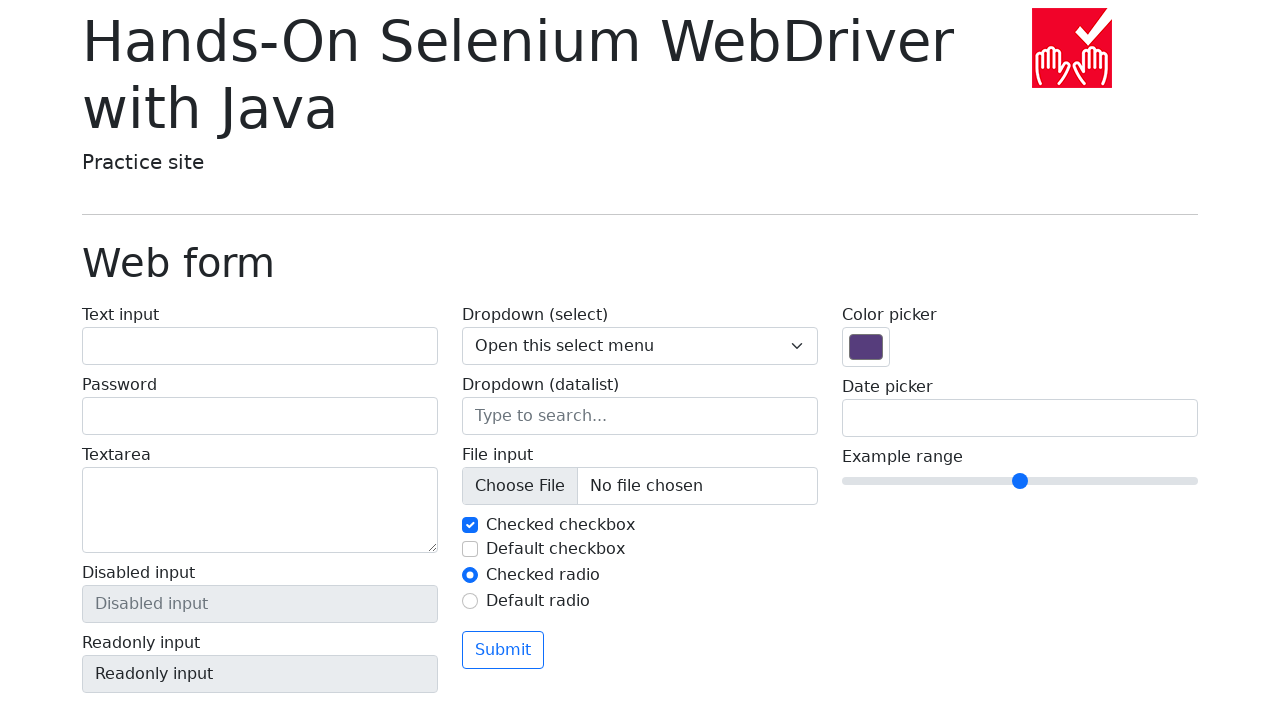

Navigated to web form page
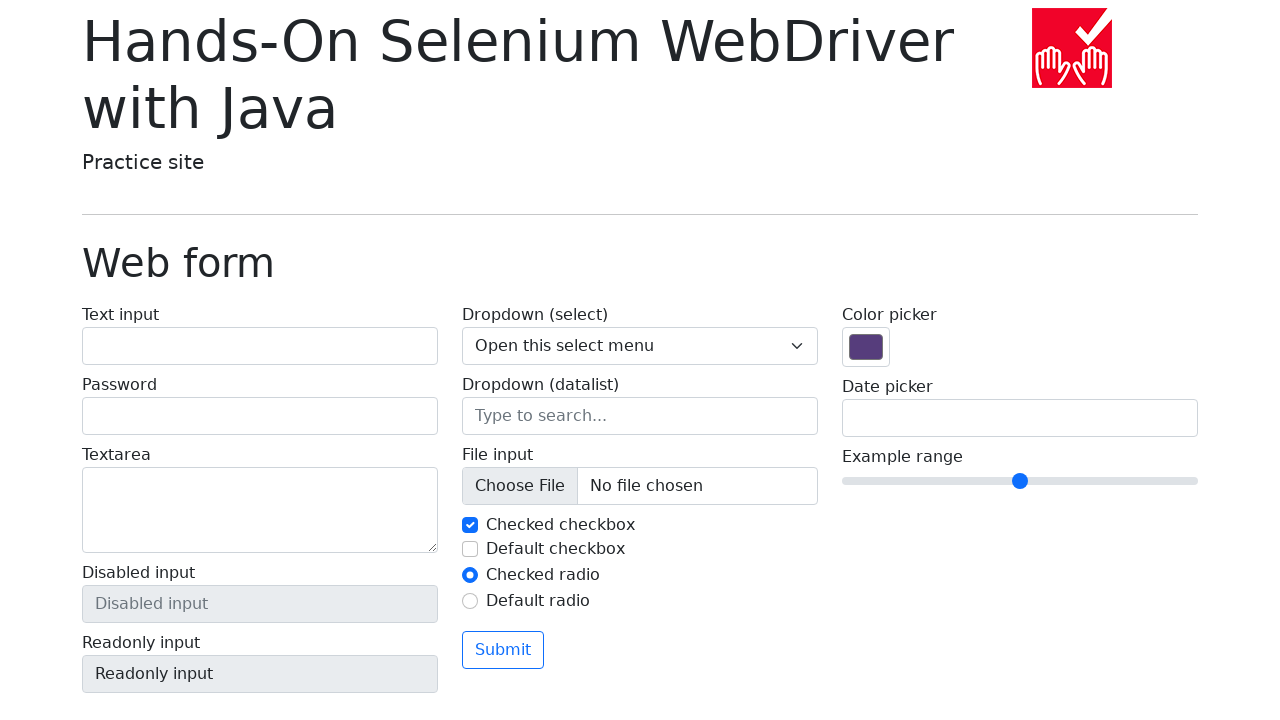

Clicked submit button at (503, 650) on button[type='submit']
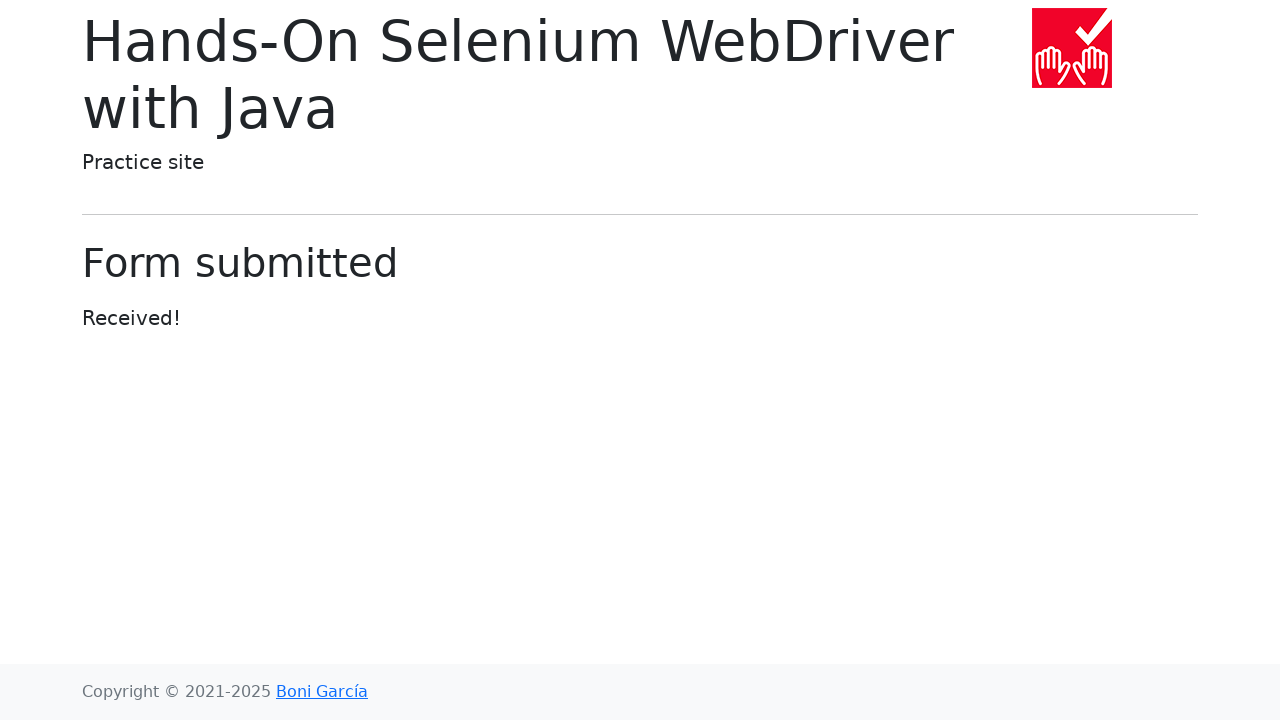

Success message heading loaded
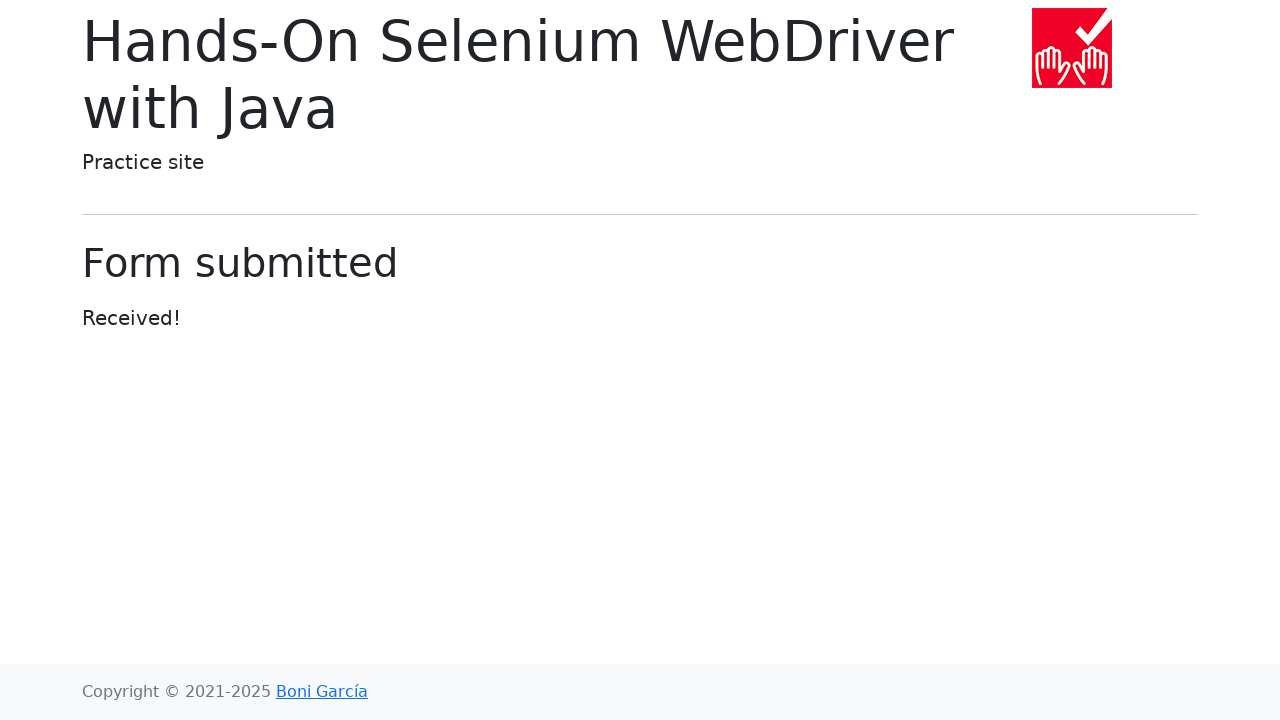

Verified success message heading 'Form submitted'
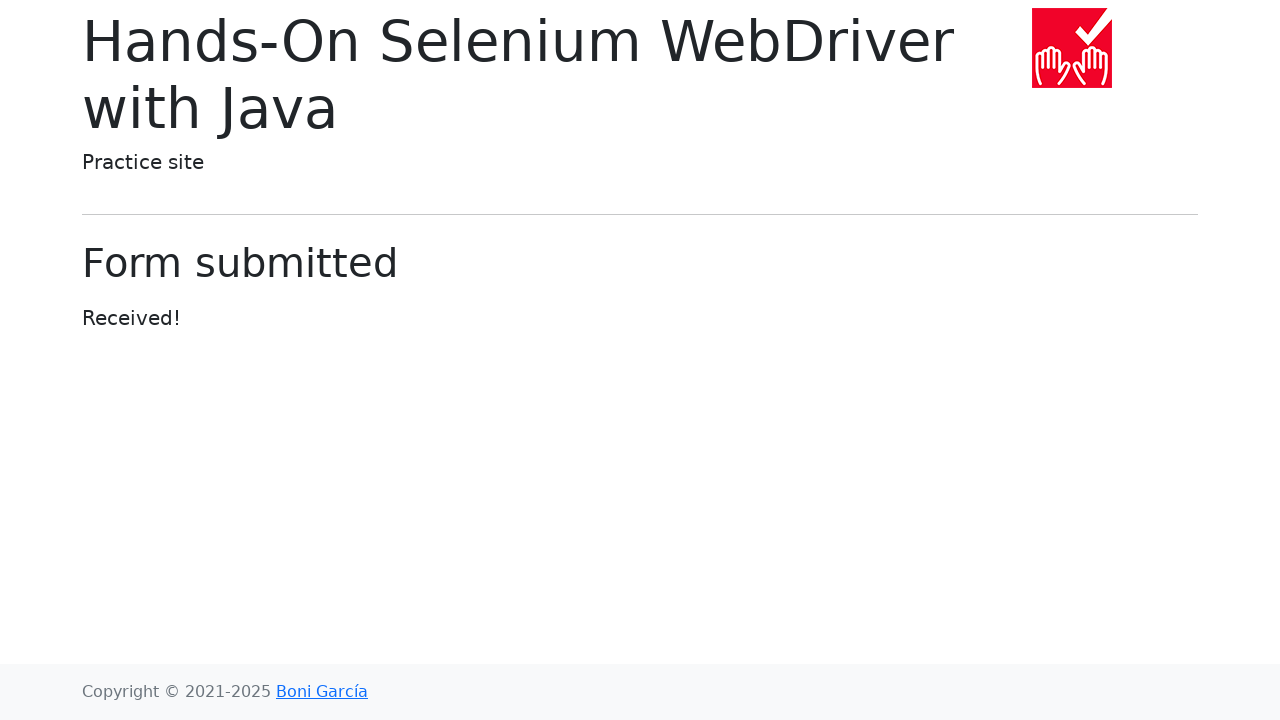

Verified success subheading 'Received!'
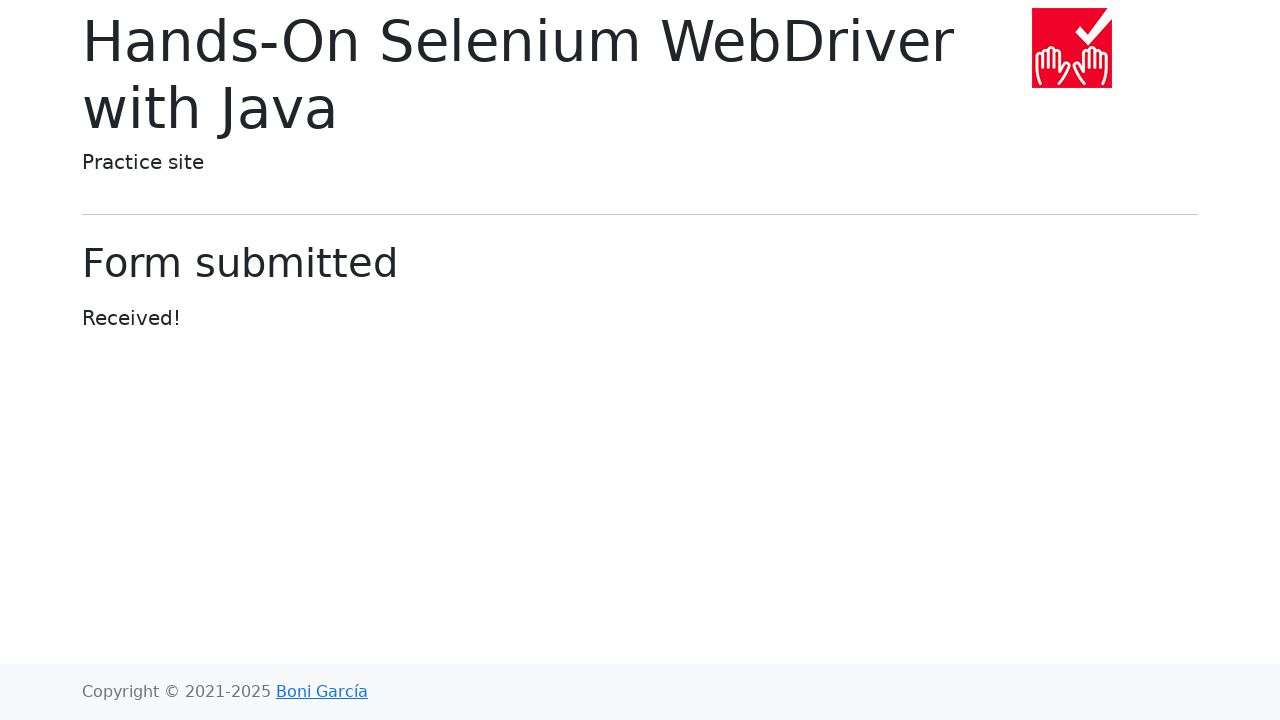

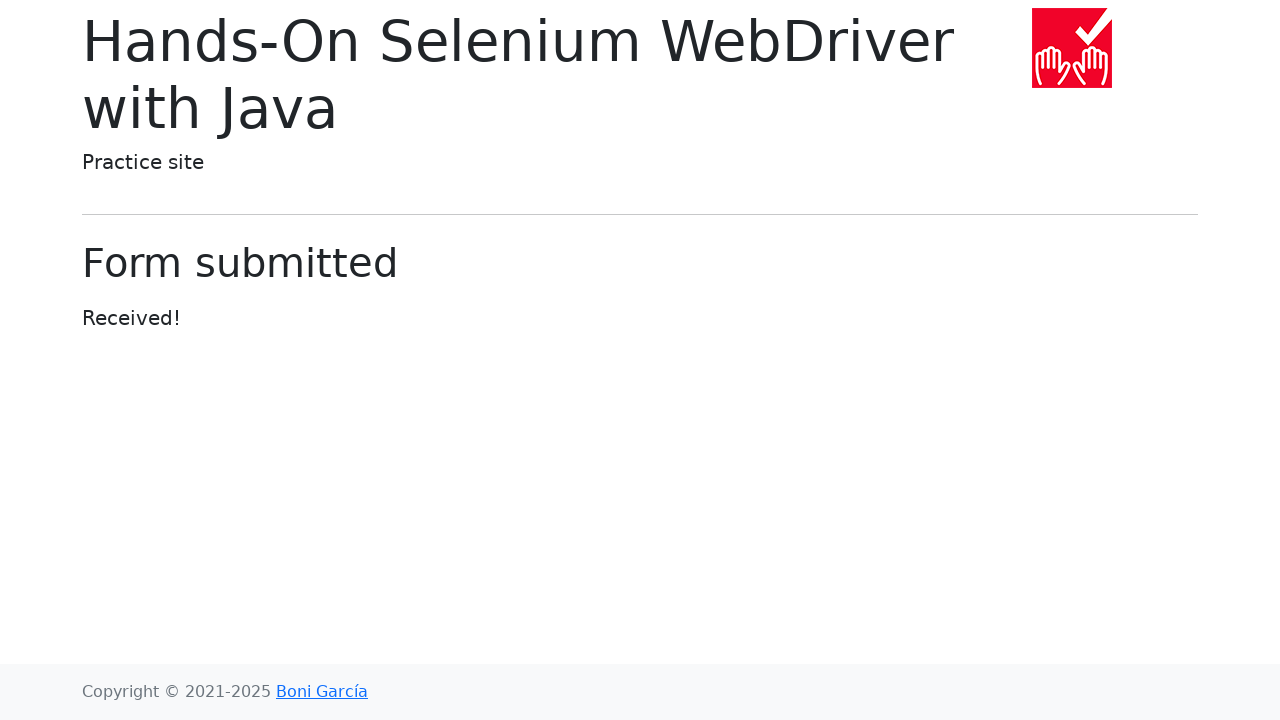